Tests jQuery UI custom dropdown by clicking to open and selecting numeric values from the dropdown menu.

Starting URL: https://jqueryui.com/resources/demos/selectmenu/default.html

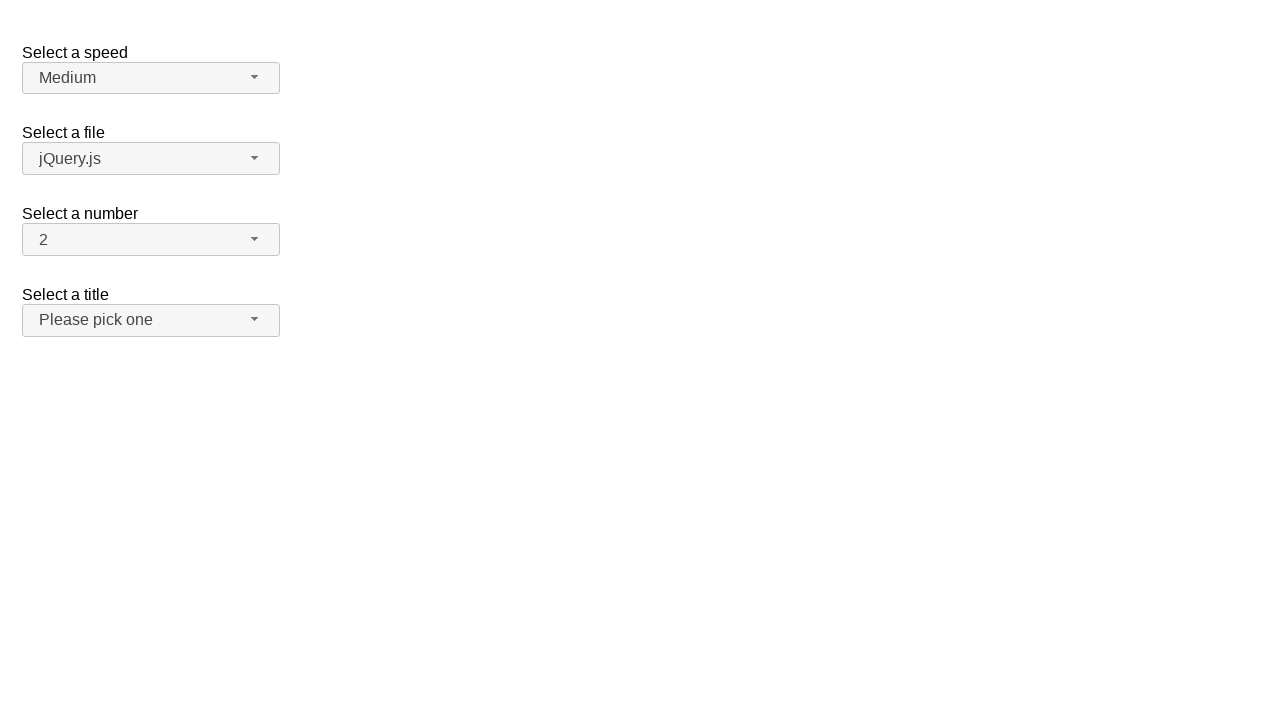

Clicked number dropdown button to open menu at (151, 240) on span#number-button
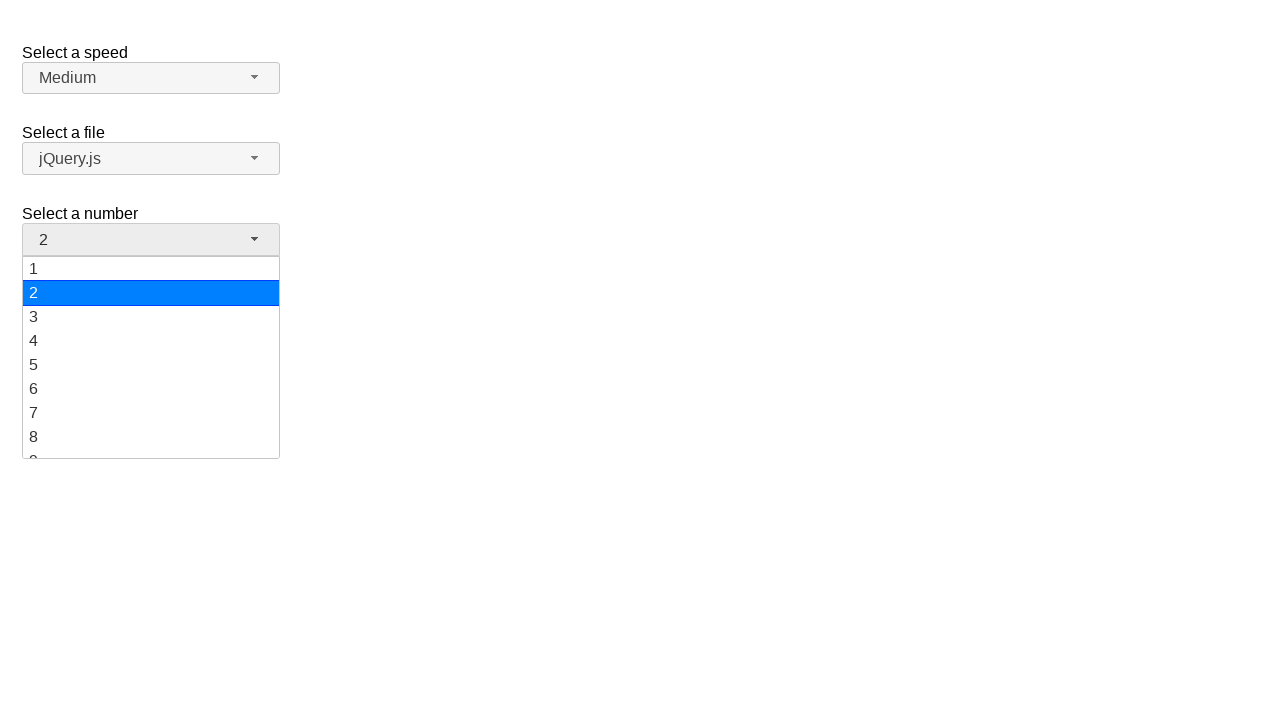

Number dropdown menu loaded with menu items visible
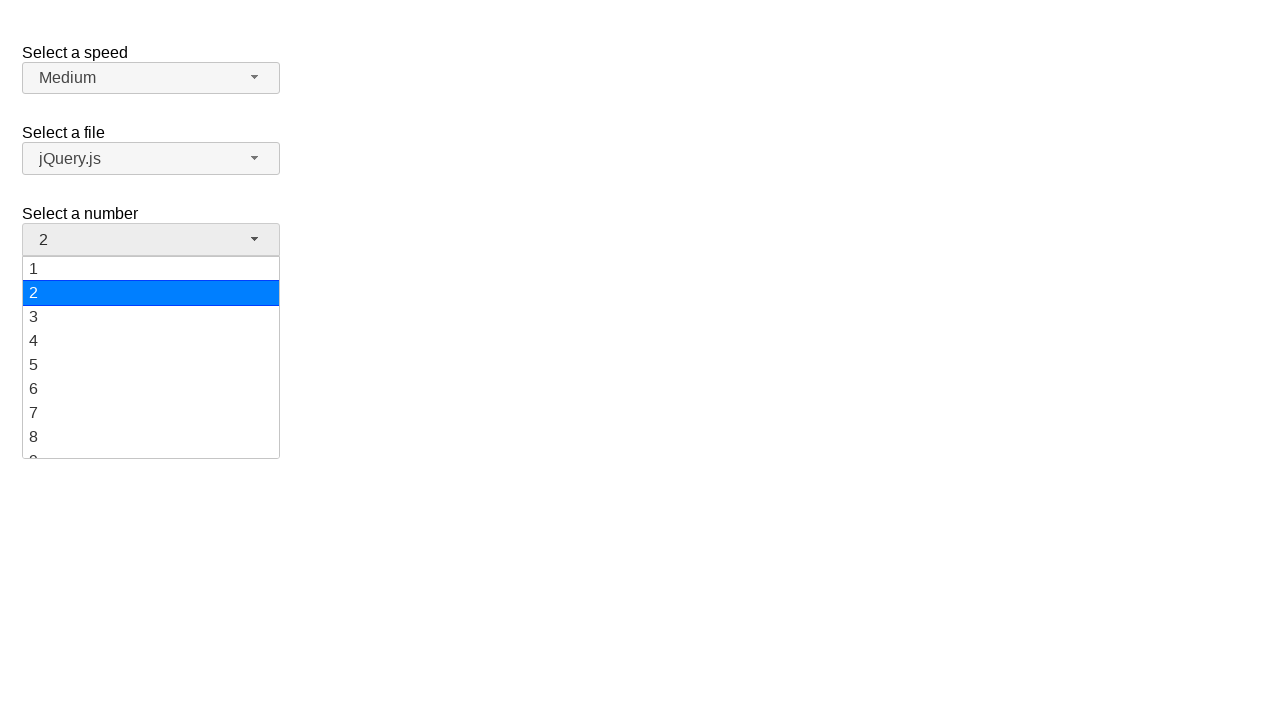

Selected '19' from number dropdown menu at (151, 445) on xpath=//ul[@id='number-menu']/li[@class='ui-menu-item']/div[text()='19']
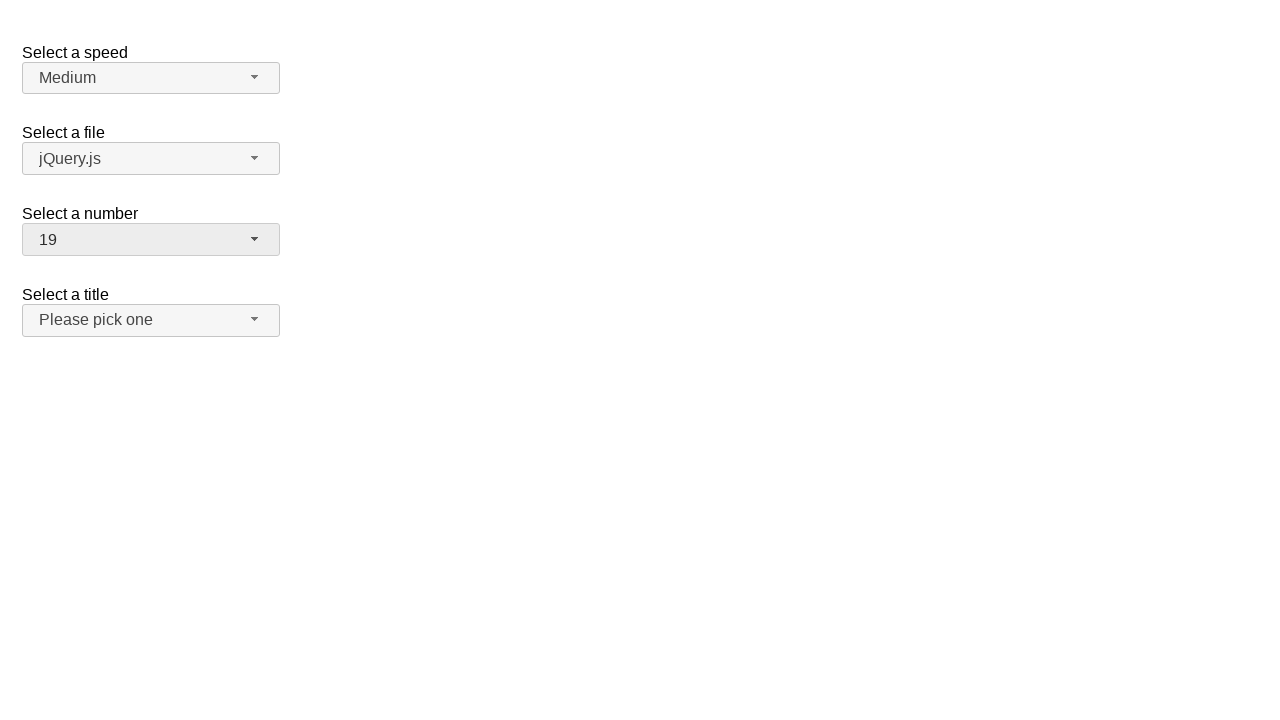

Confirmed '19' is now displayed in dropdown button
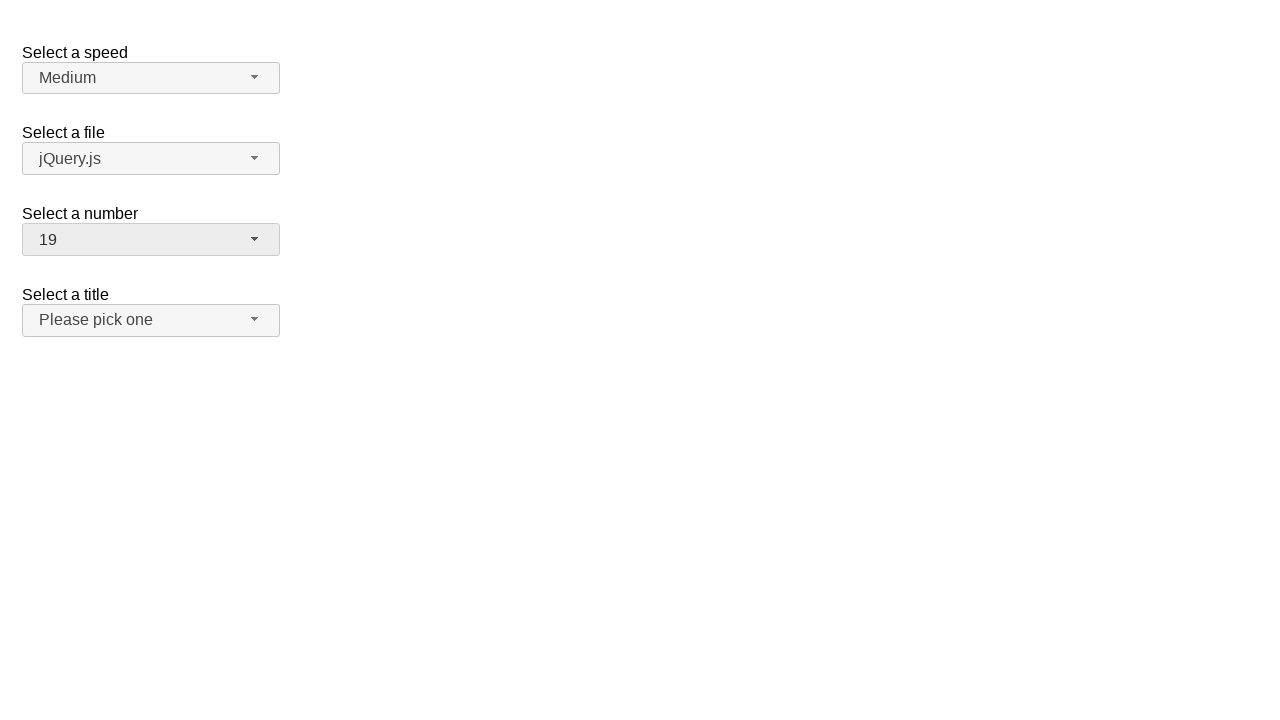

Clicked number dropdown button to open menu at (151, 240) on span#number-button
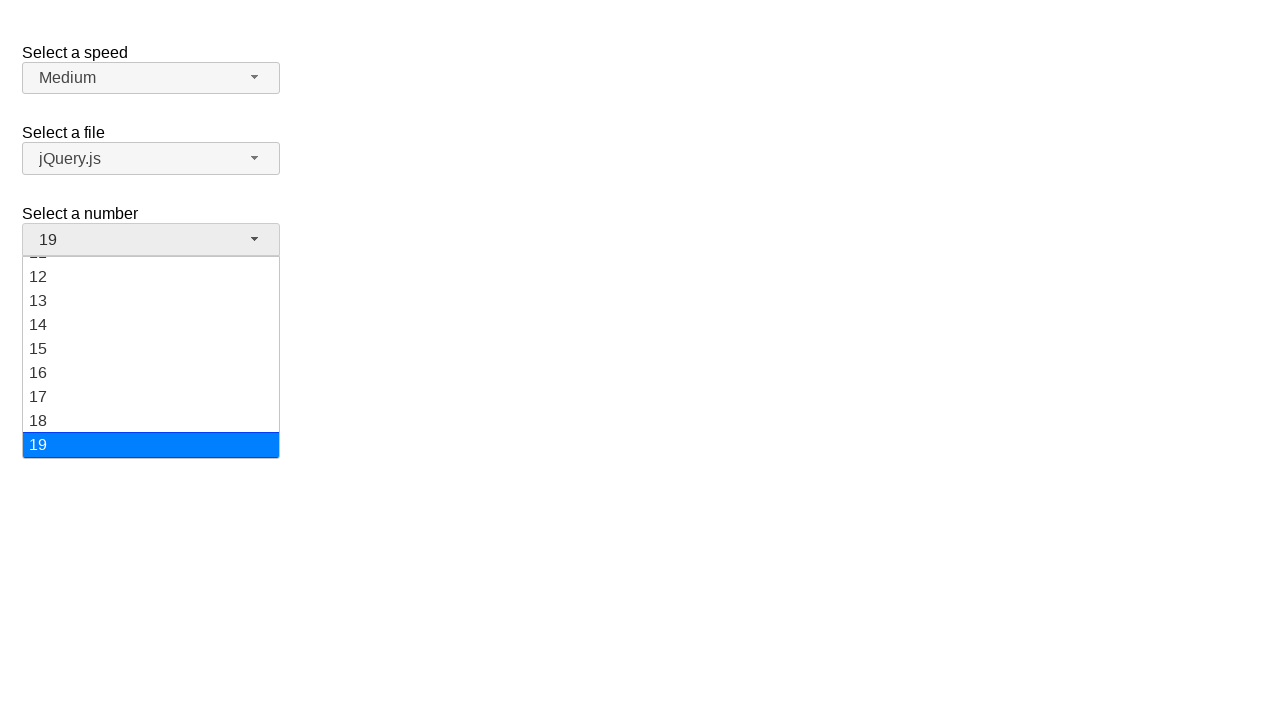

Number dropdown menu loaded with menu items visible
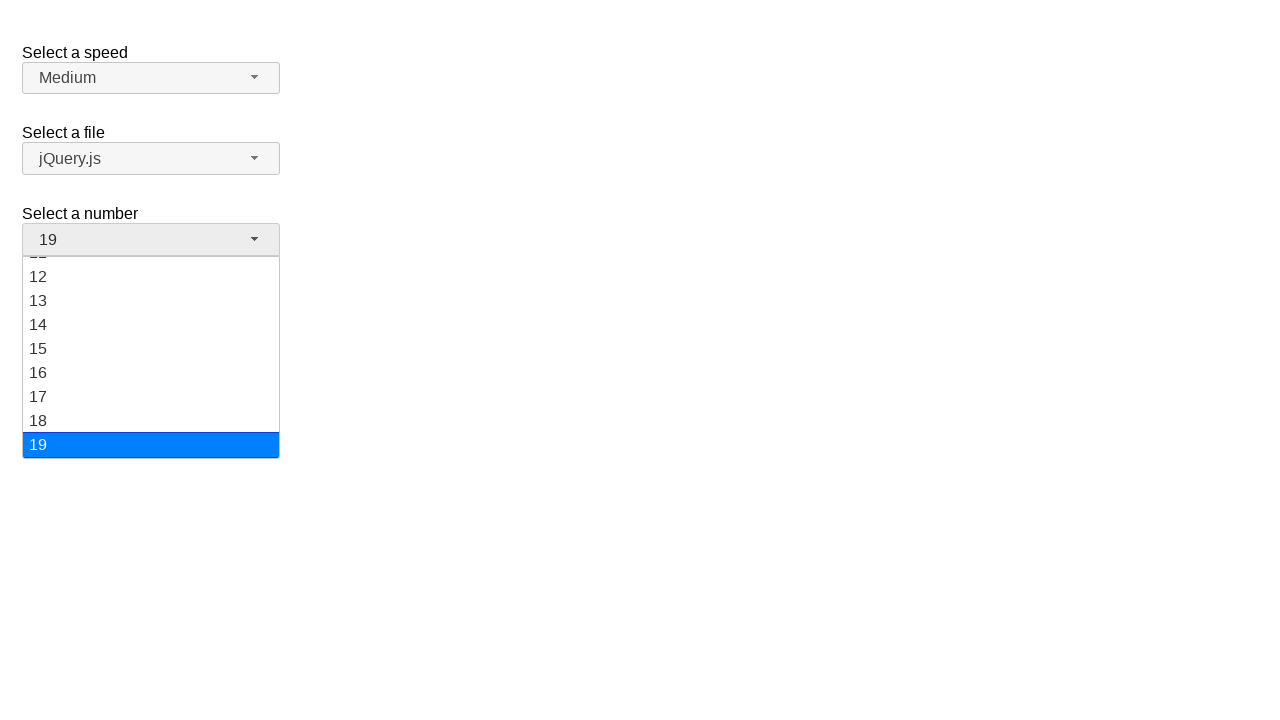

Selected '3' from number dropdown menu at (151, 317) on xpath=//ul[@id='number-menu']/li[@class='ui-menu-item']/div[text()='3']
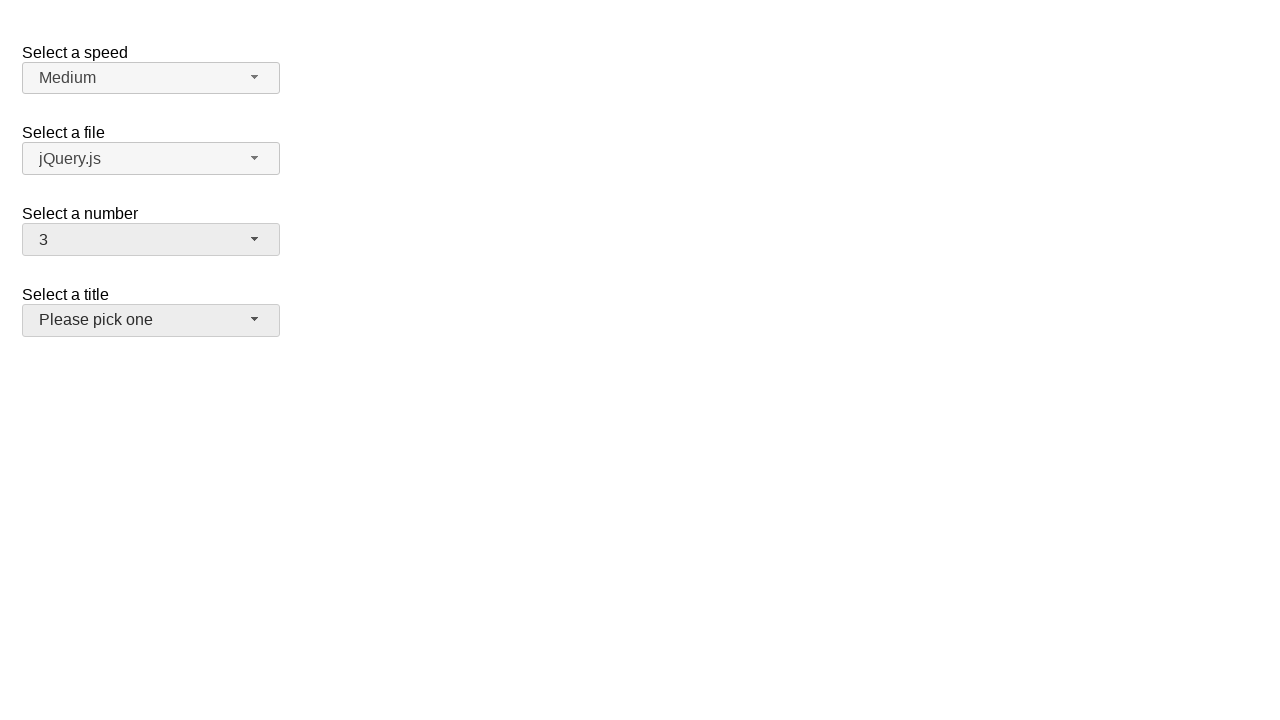

Confirmed '3' is now displayed in dropdown button
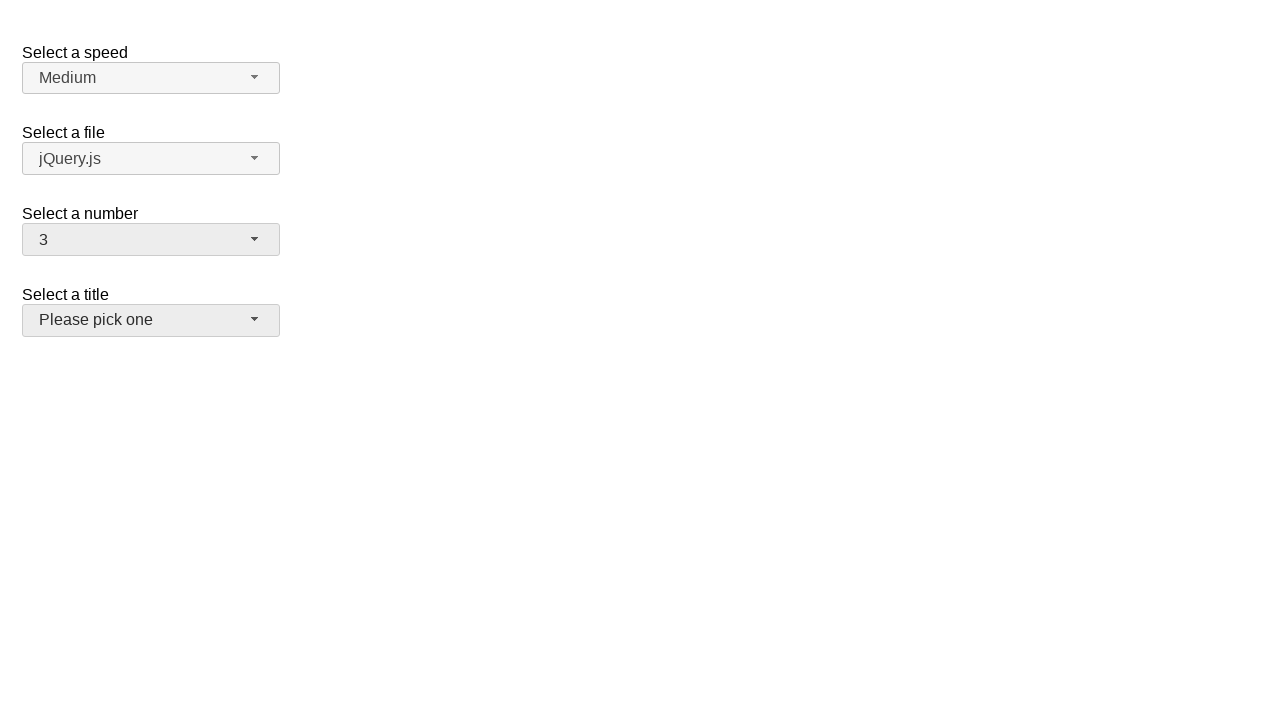

Clicked number dropdown button to open menu at (151, 240) on span#number-button
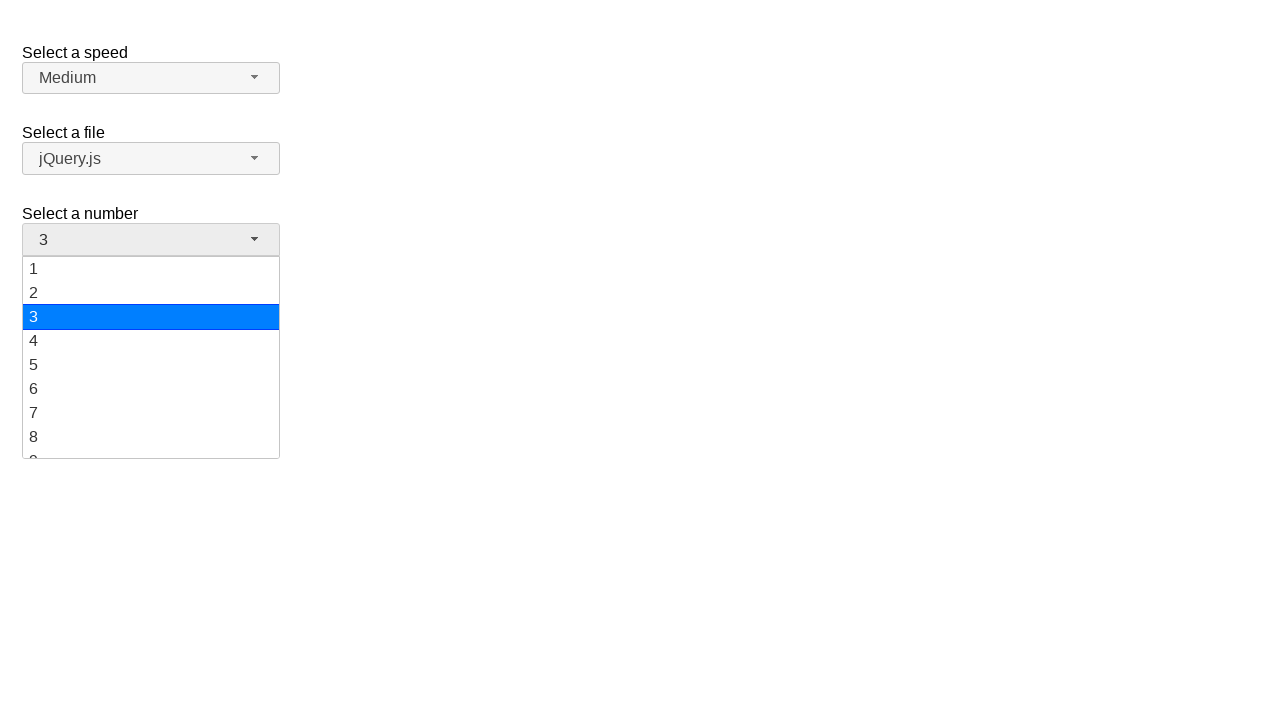

Number dropdown menu loaded with menu items visible
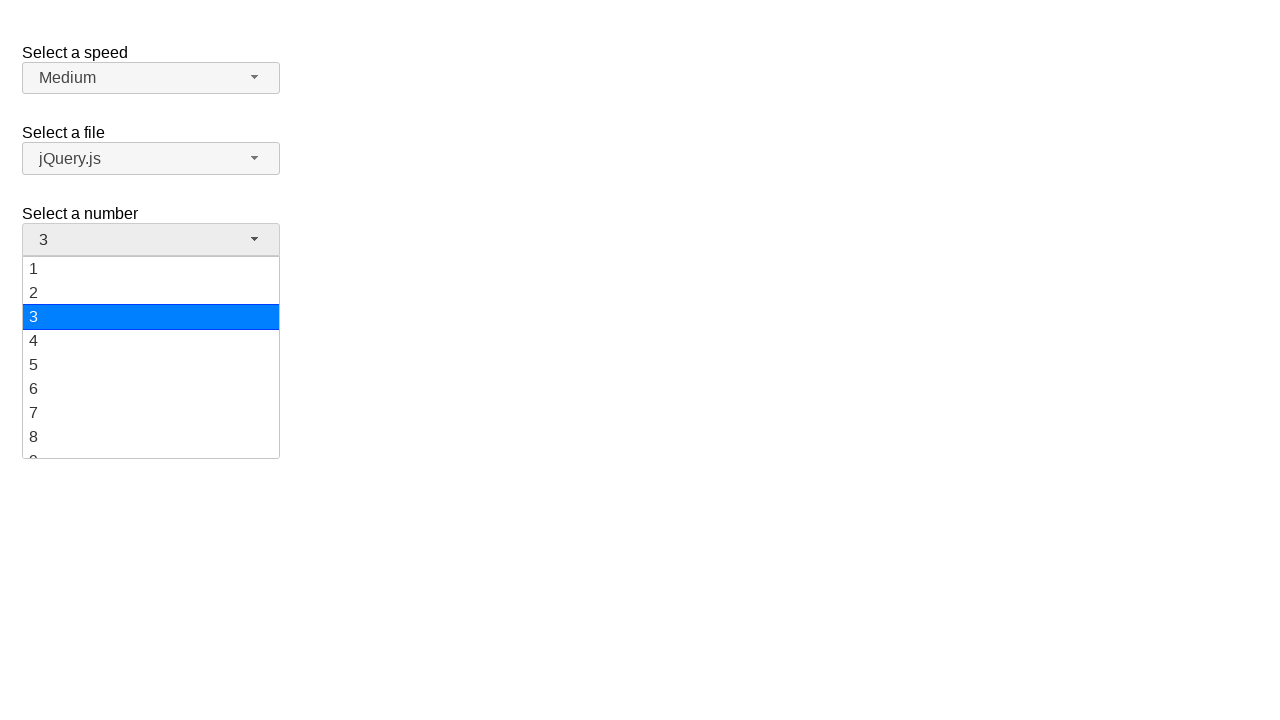

Selected '16' from number dropdown menu at (151, 373) on xpath=//ul[@id='number-menu']/li[@class='ui-menu-item']/div[text()='16']
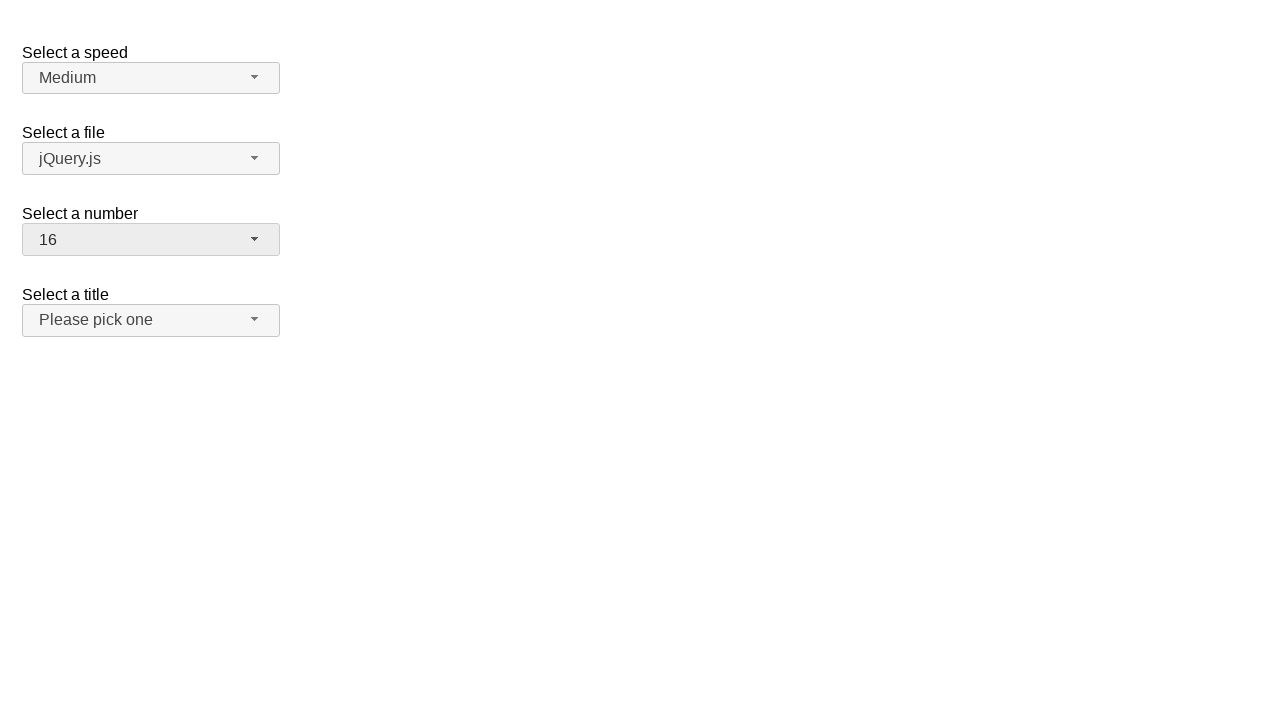

Confirmed '16' is now displayed in dropdown button
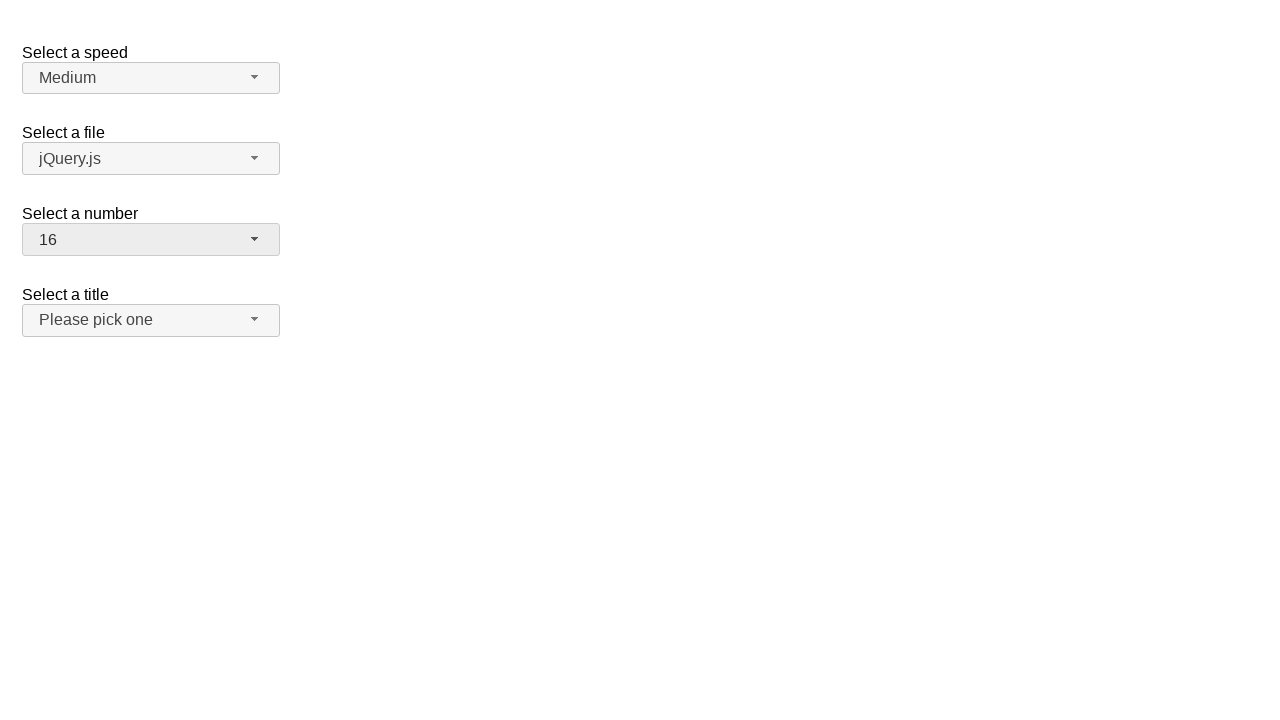

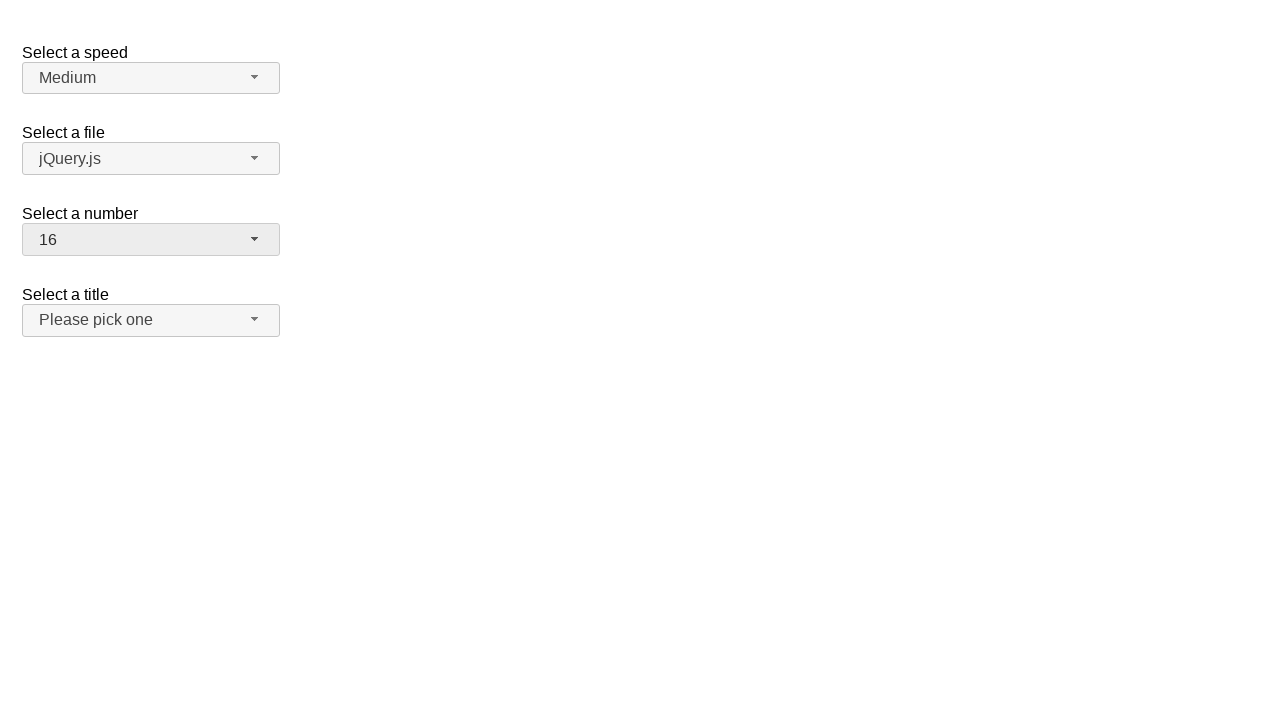